Tests sorting the Due column in ascending order using semantic class selectors on table2 which has helpful class attributes for better element targeting.

Starting URL: http://the-internet.herokuapp.com/tables

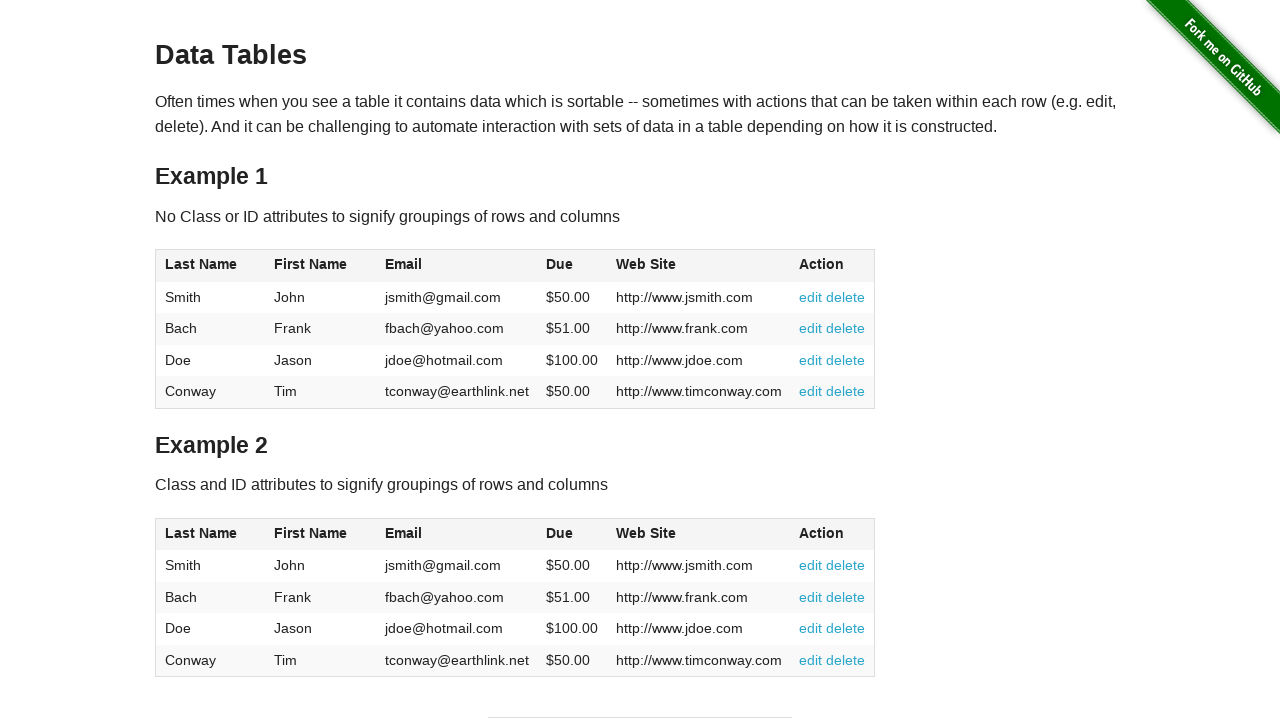

Clicked the Due column header in table2 to initiate sort at (560, 533) on #table2 thead .dues
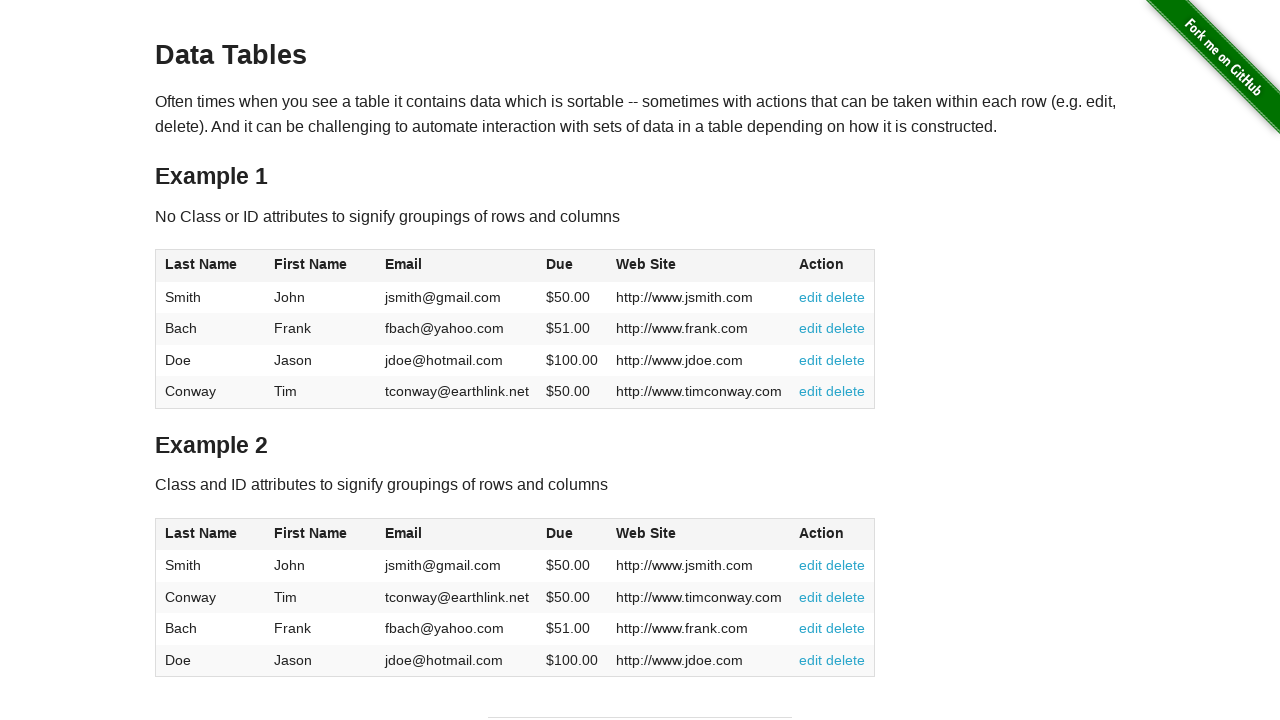

Verified Due column cells are present in table2 tbody after sorting
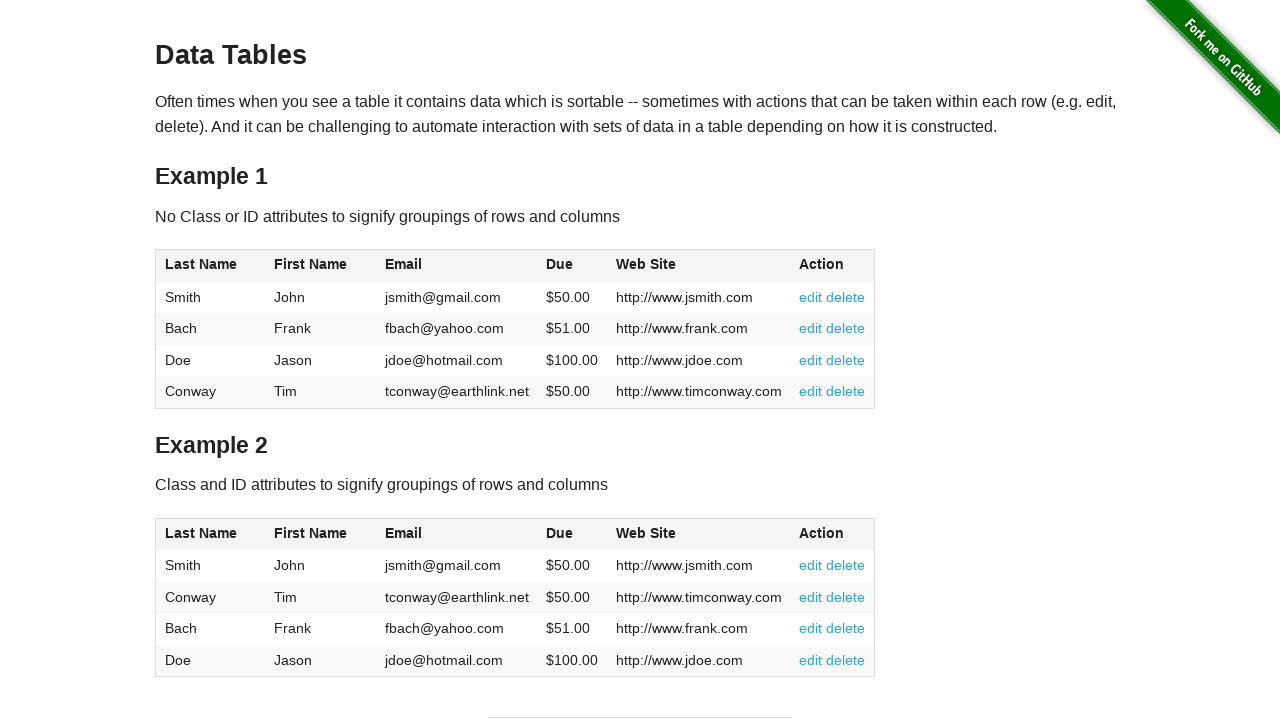

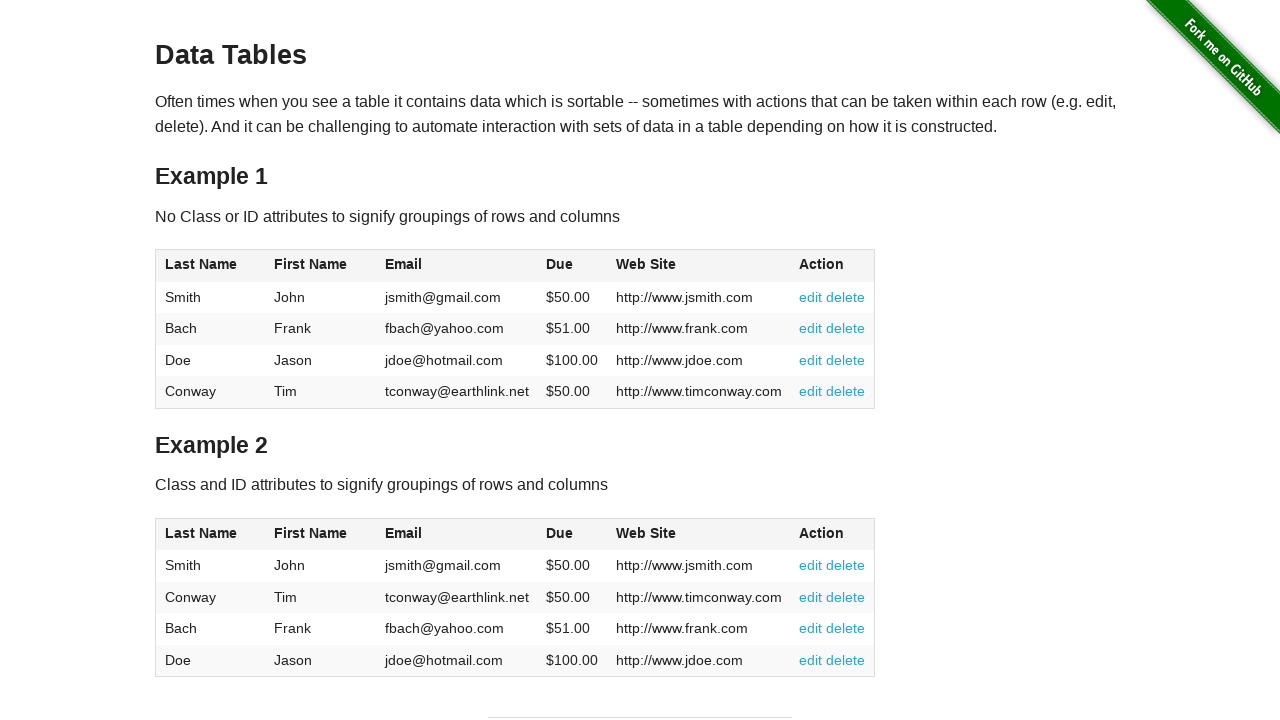